Tests horizontal scrolling functionality by navigating to a dashboard page and performing a left scroll using JavaScript execution.

Starting URL: https://dashboards.handmadeinteractive.com/jasonlove/

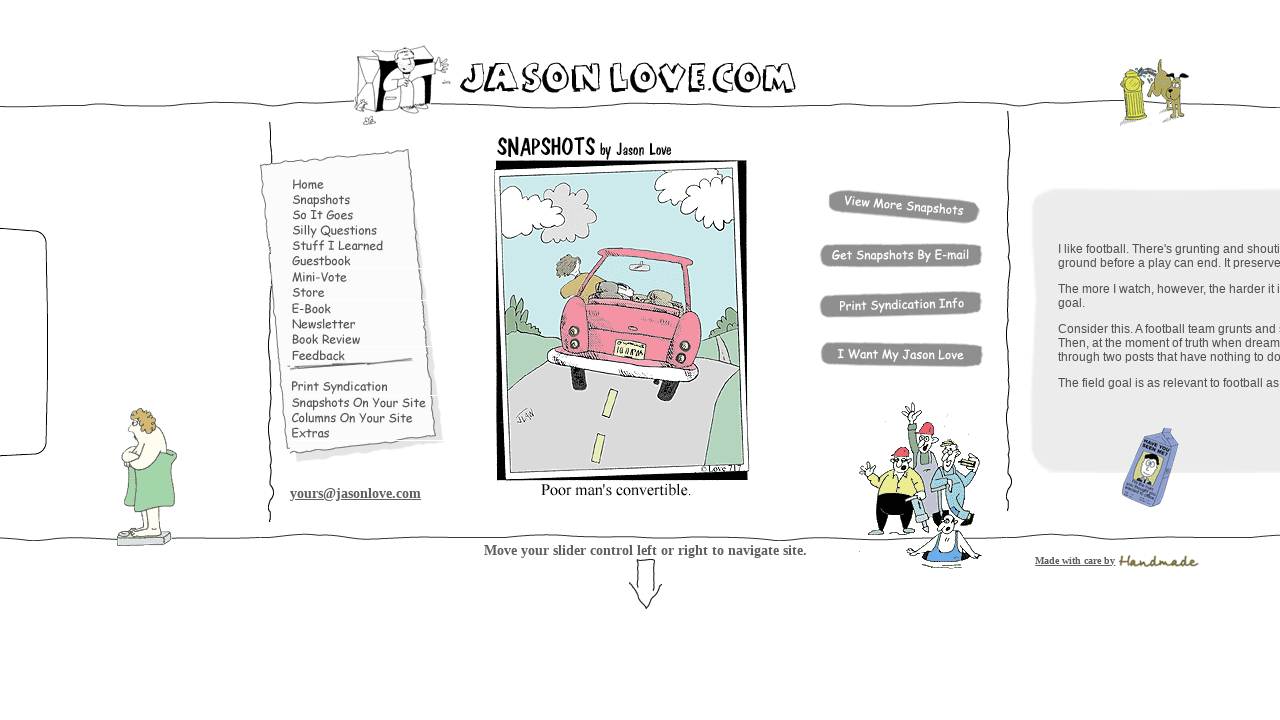

Navigated to dashboard page and waited for DOM to load
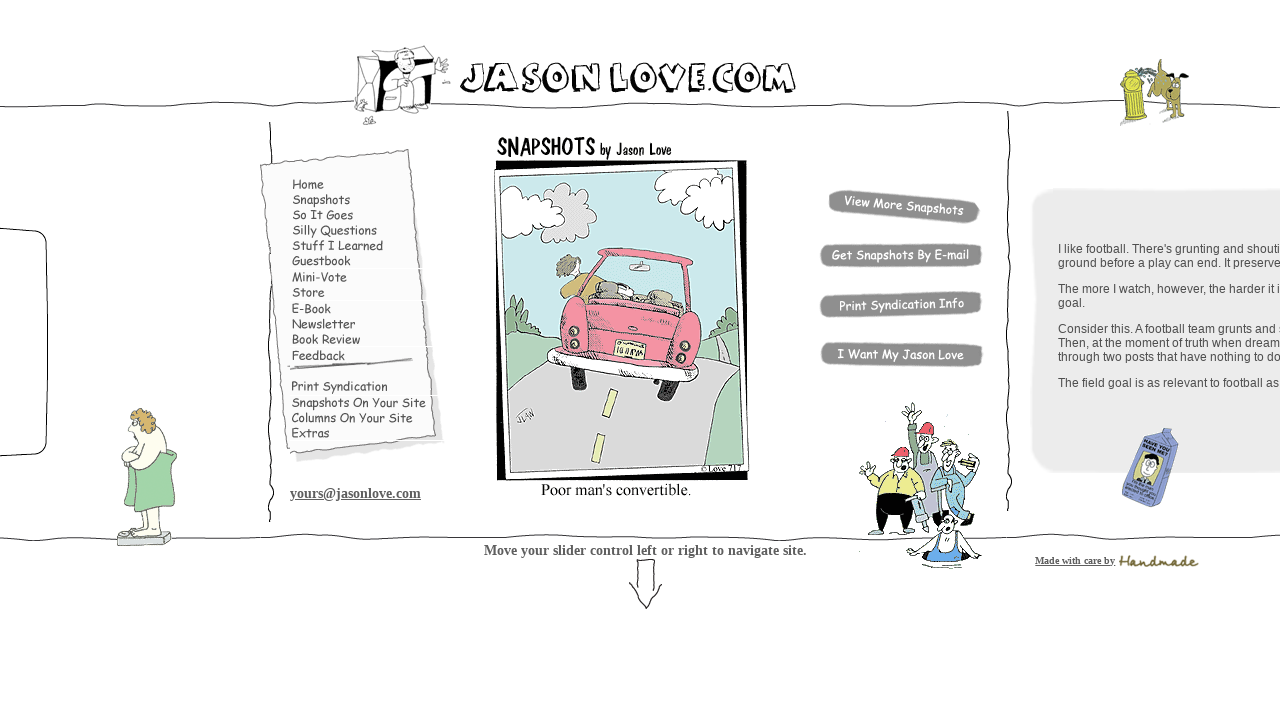

Performed horizontal left scroll by 5000 pixels using JavaScript
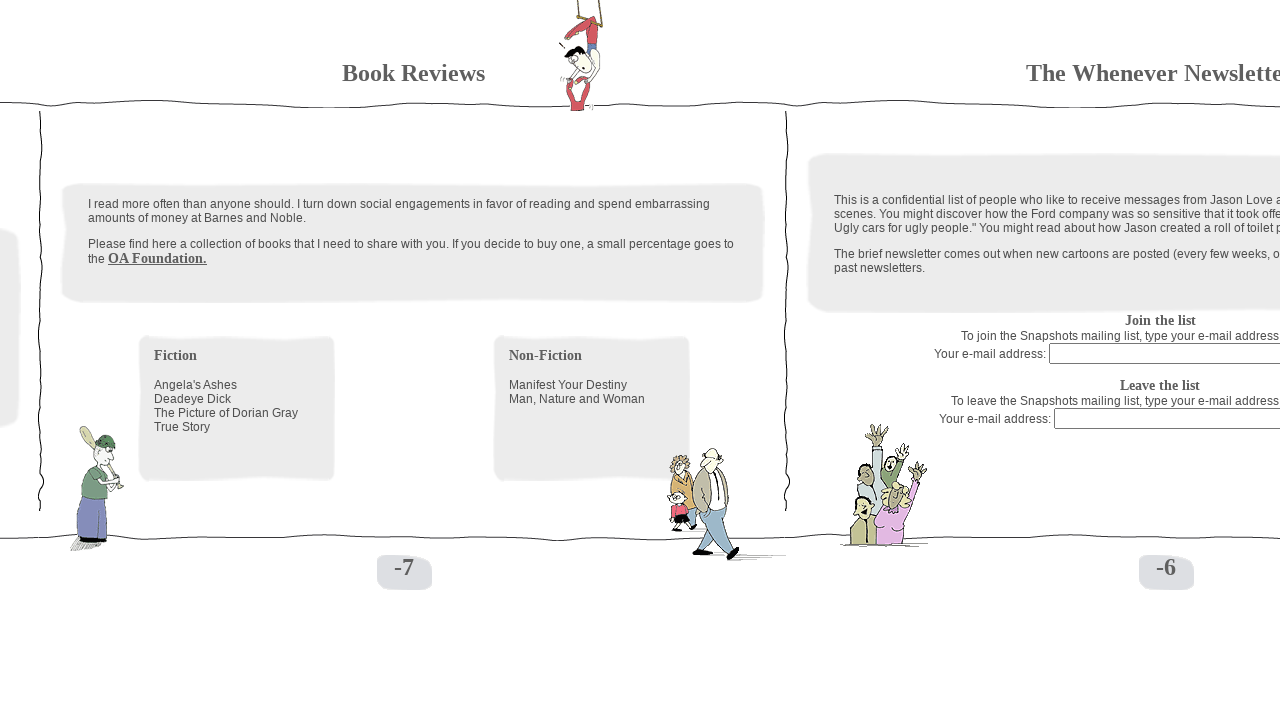

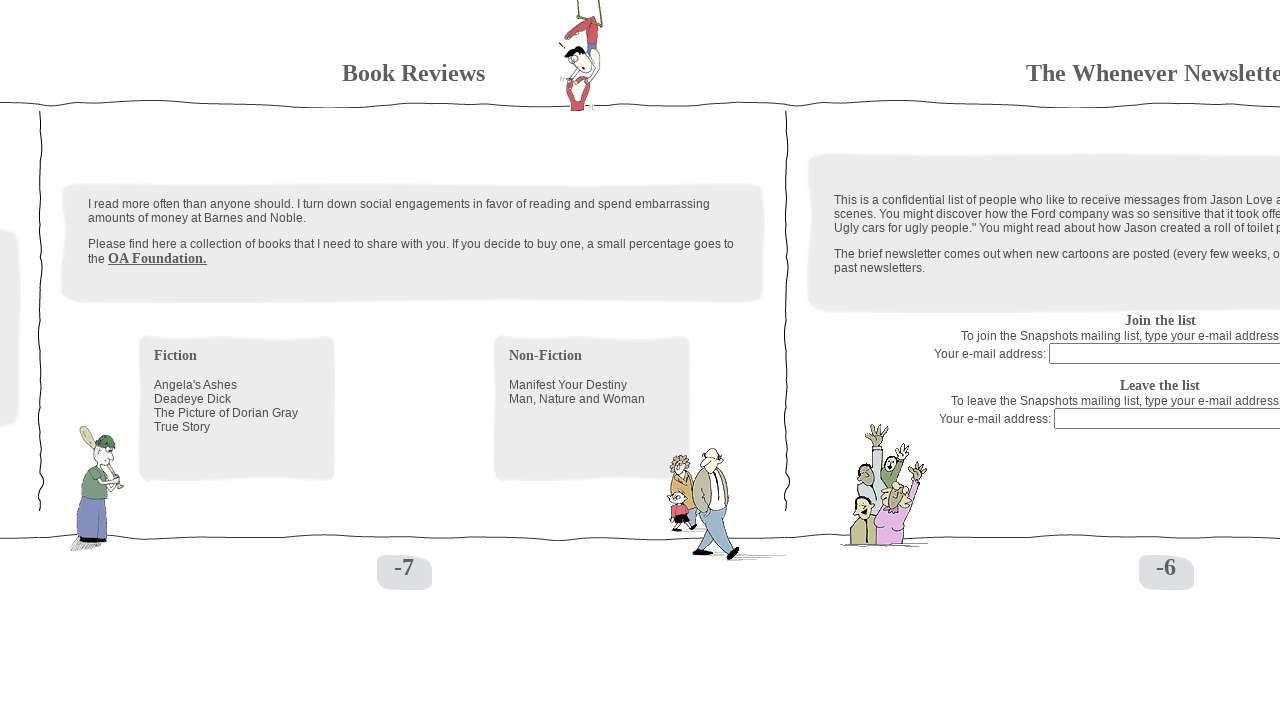